Tests browser navigation functionality by visiting multiple URLs, navigating back and forward, and refreshing the page

Starting URL: https://www.loopcamp.io

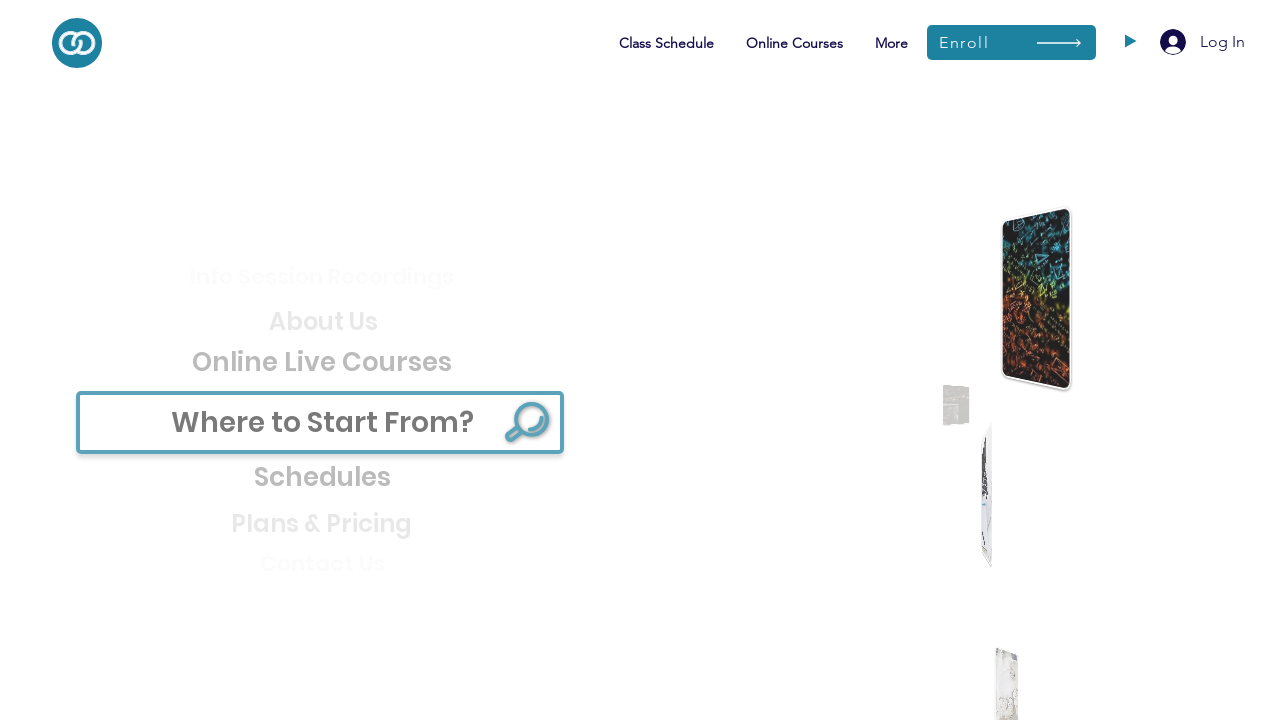

Navigated to starting URL https://www.loopcamp.io
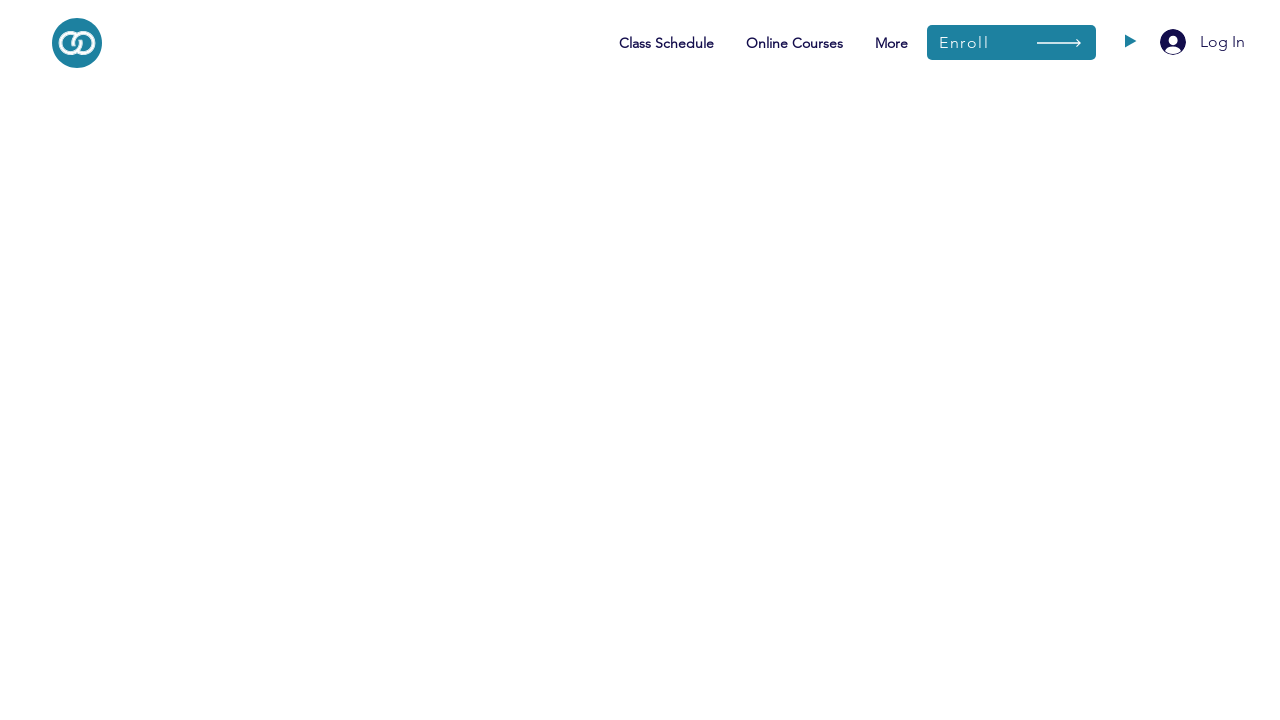

Navigated to https://www.etsy.com
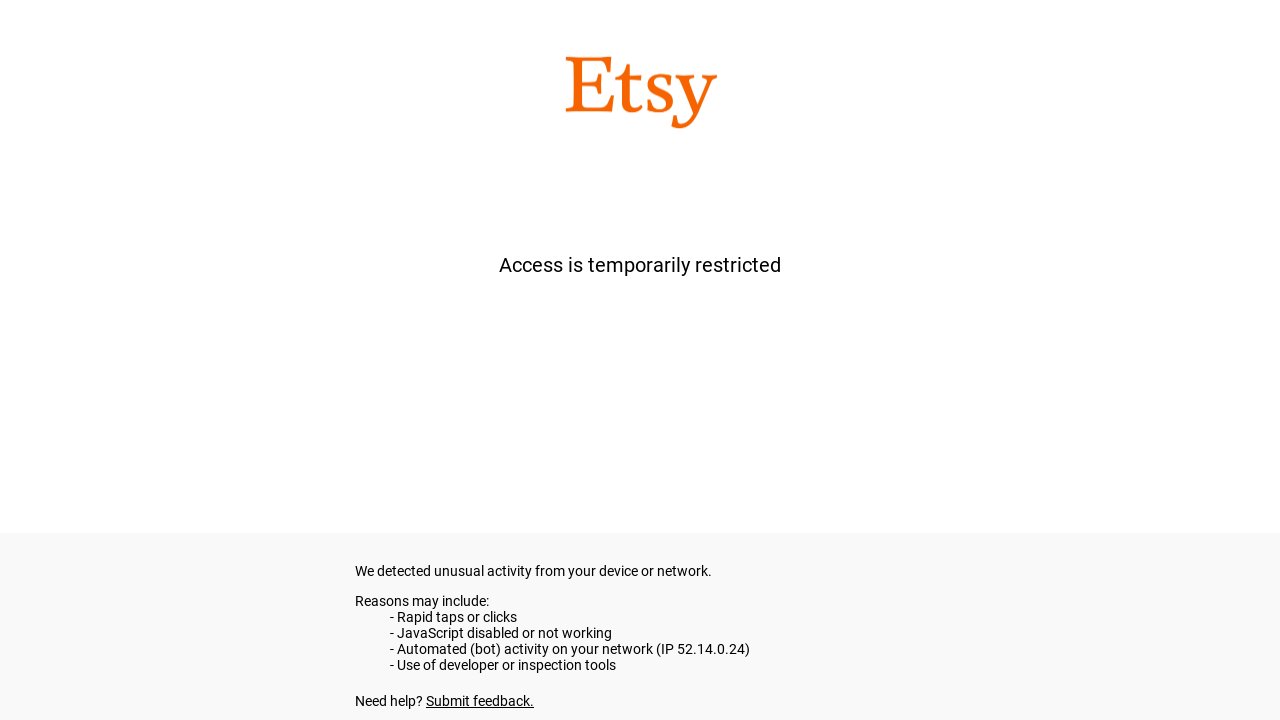

Navigated back to previous page (https://www.loopcamp.io)
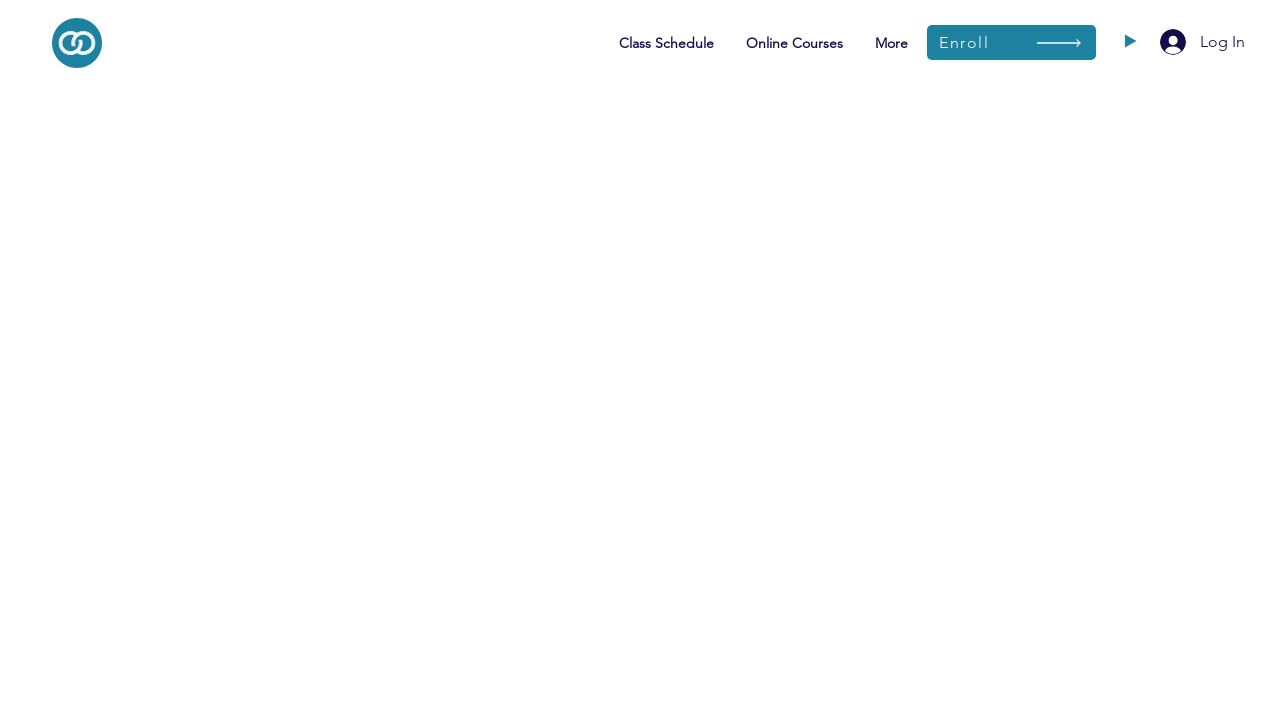

Navigated forward to next page (https://www.etsy.com)
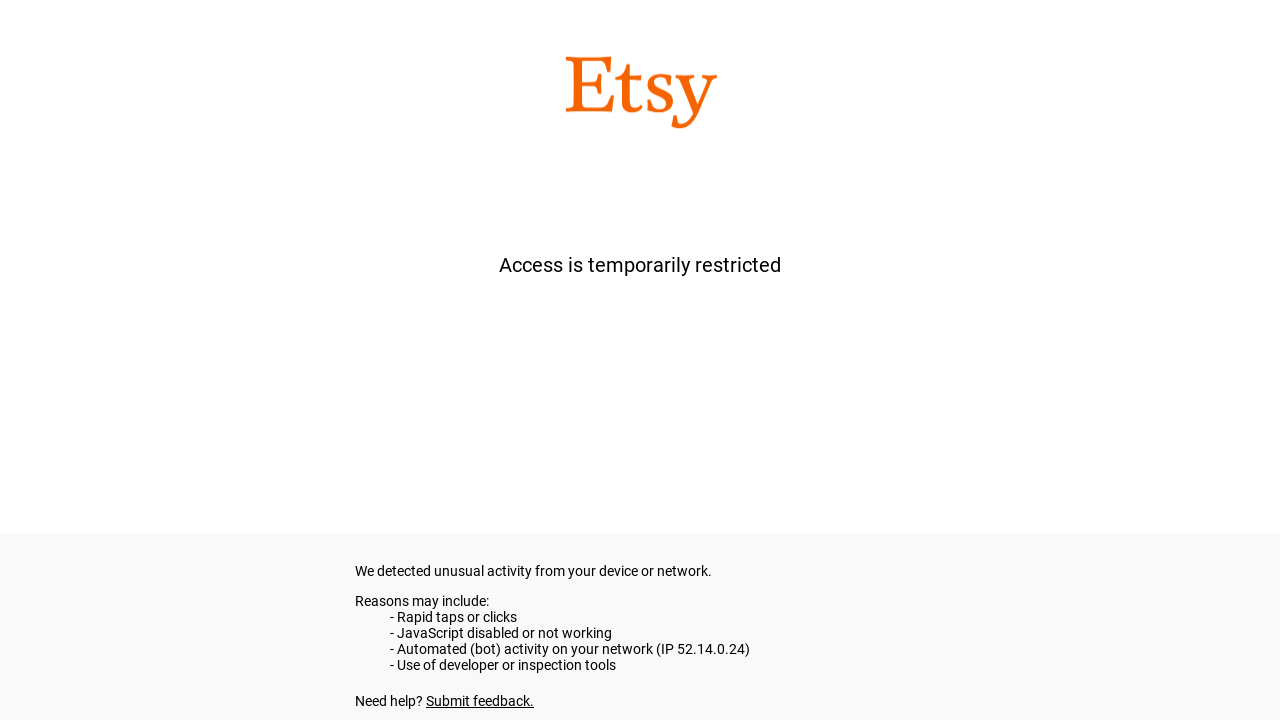

Refreshed the current page
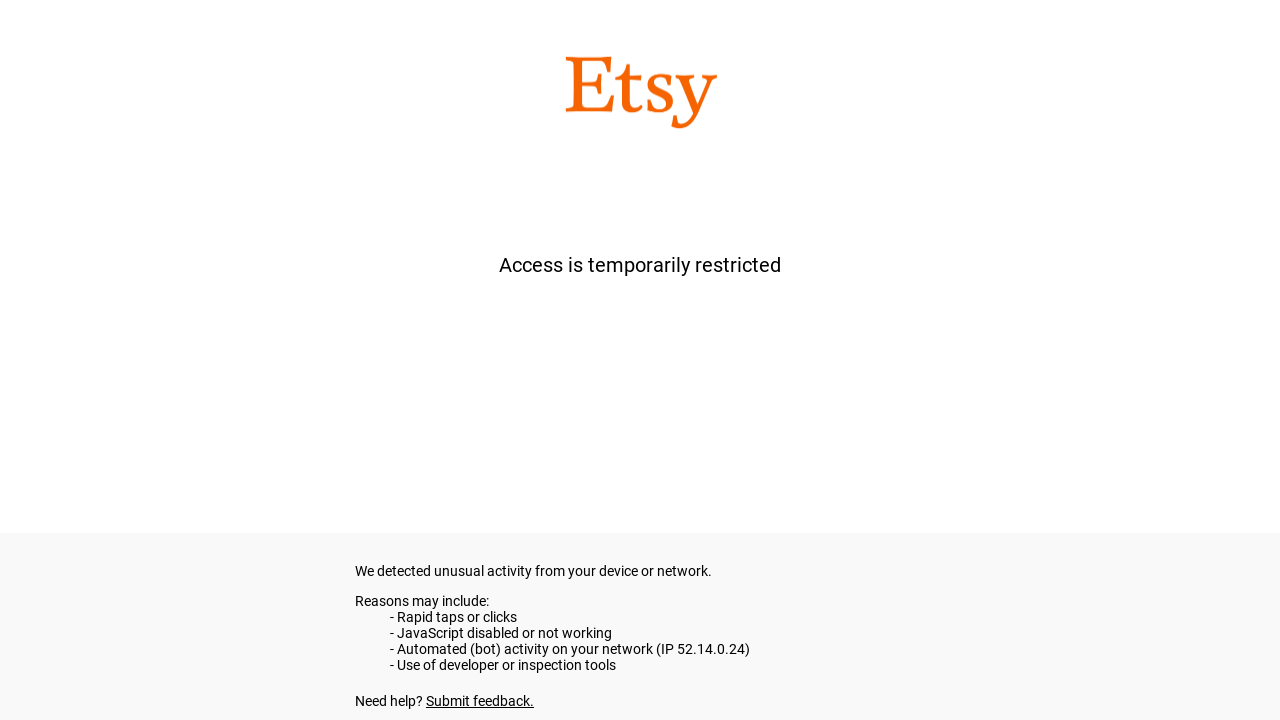

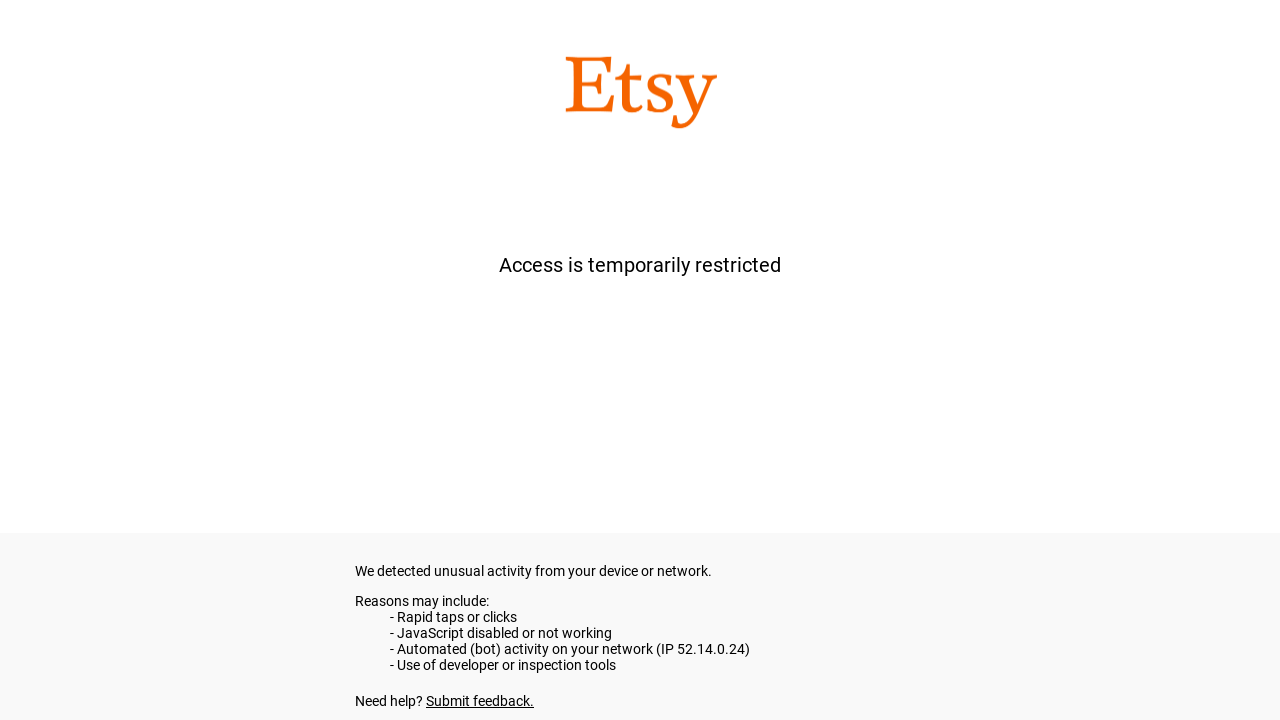